Tests inputValue() functionality by navigating to the Inputs page, filling a number input, and retrieving its value

Starting URL: https://practice.cydeo.com/

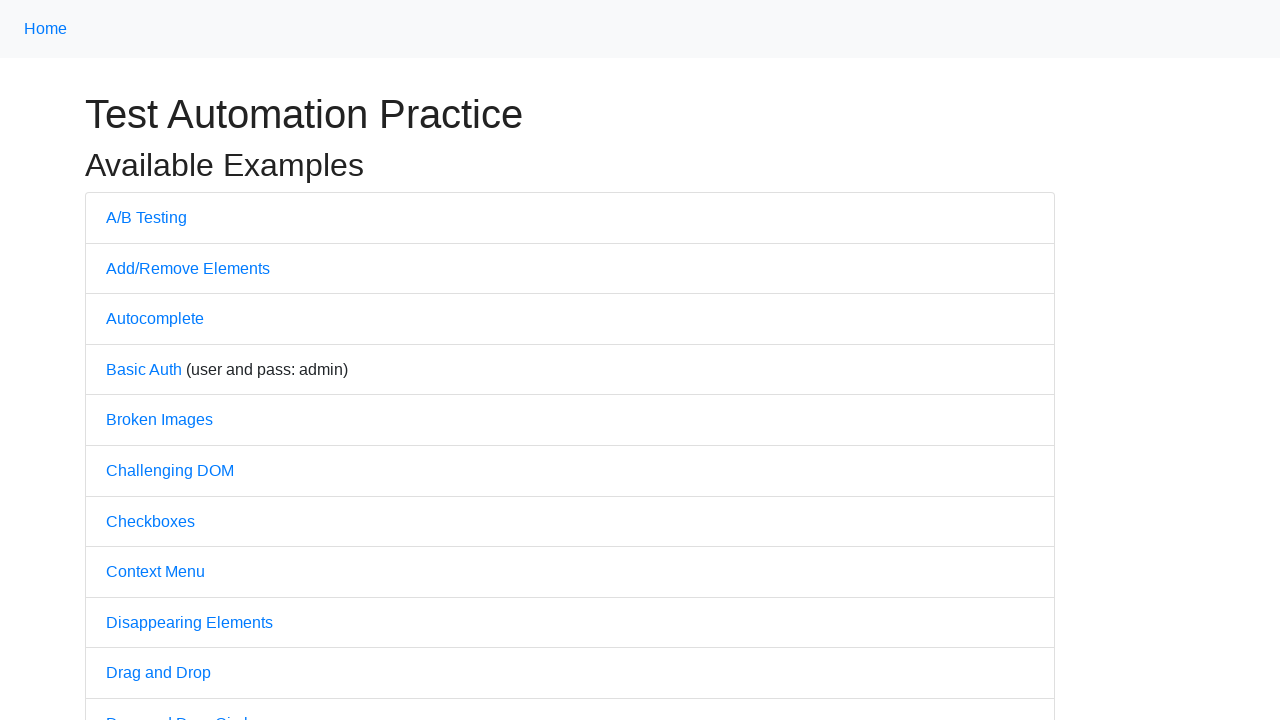

Clicked the Inputs link to navigate to Inputs page at (128, 361) on internal:text="Inputs"i
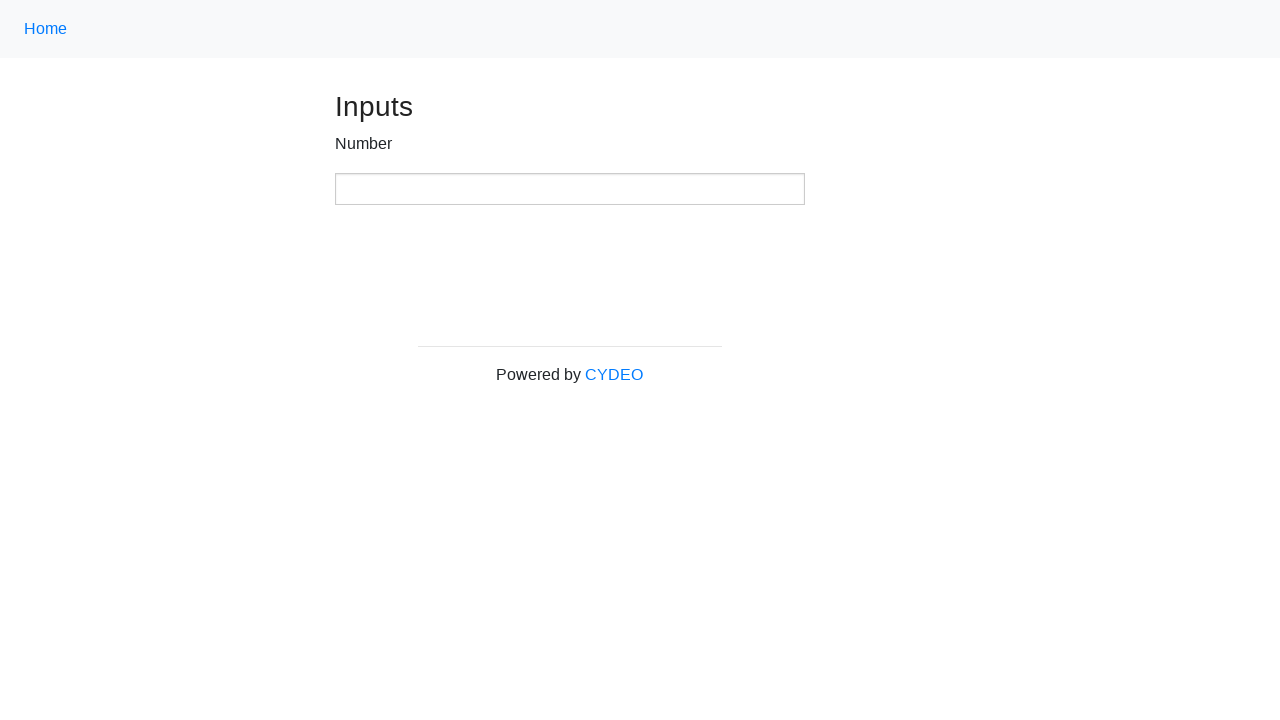

Filled number input field with value '123' on xpath=//input[@type='number']
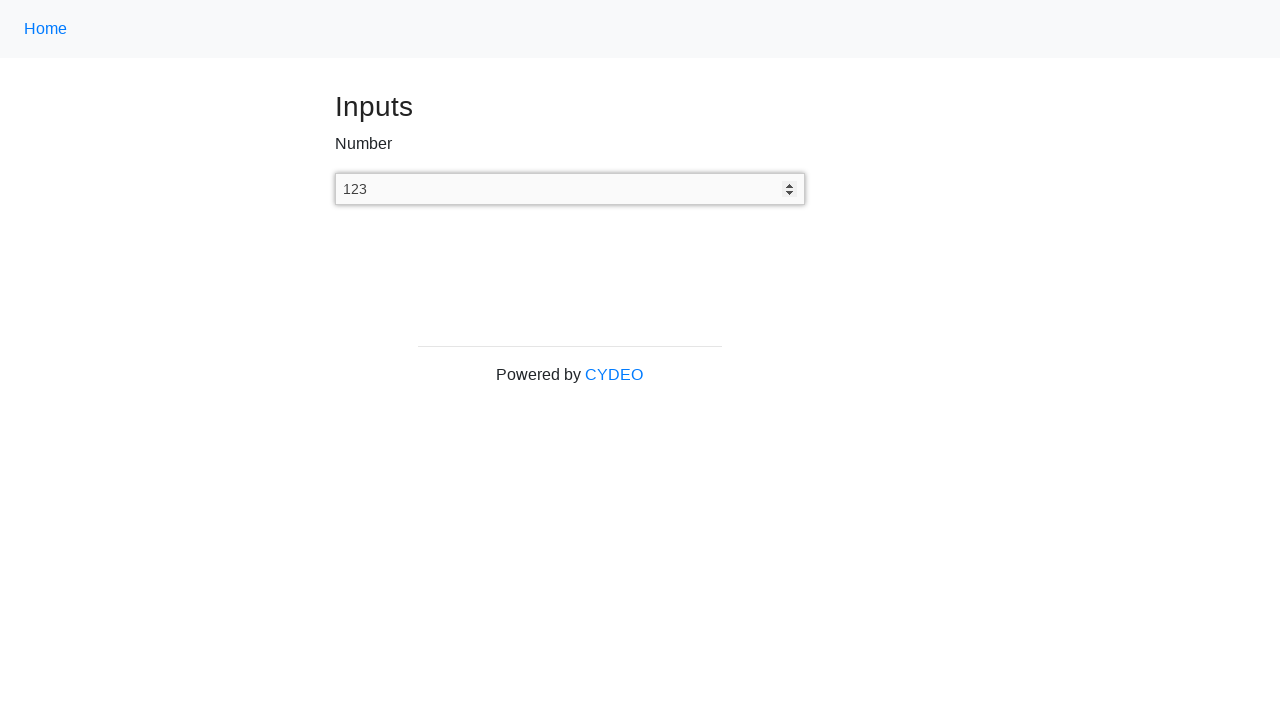

Retrieved input value from number field: '123'
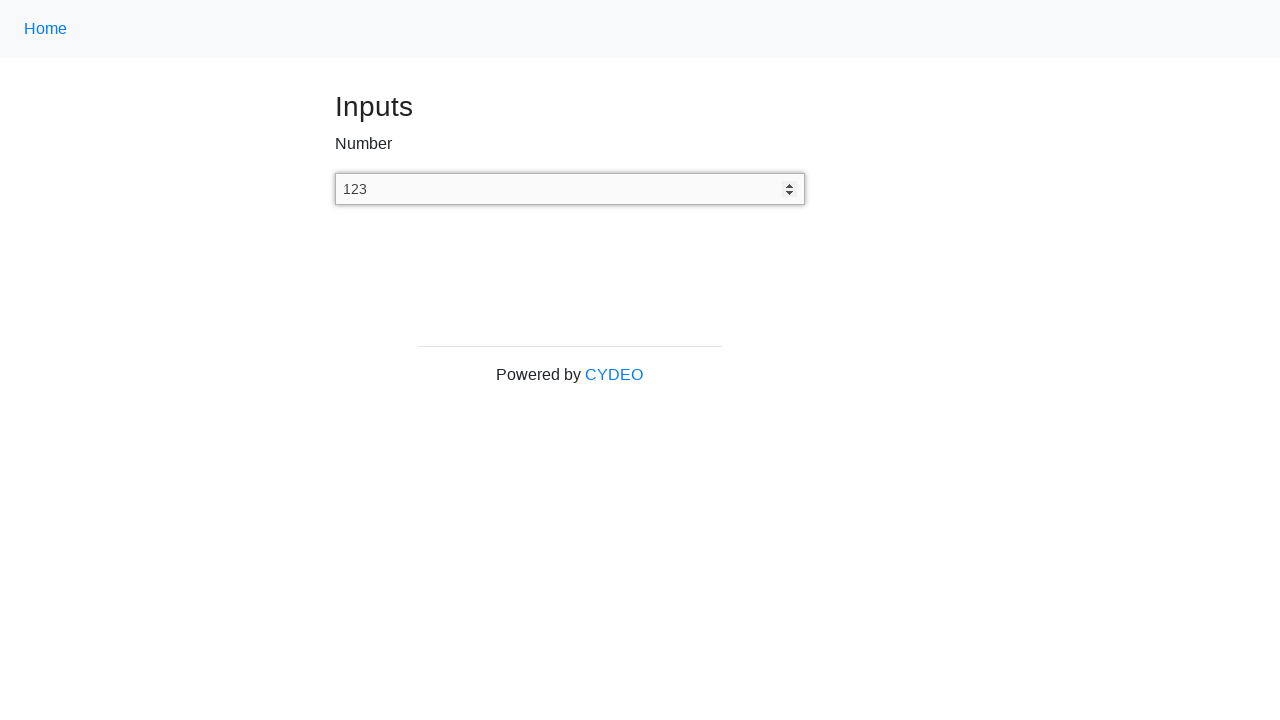

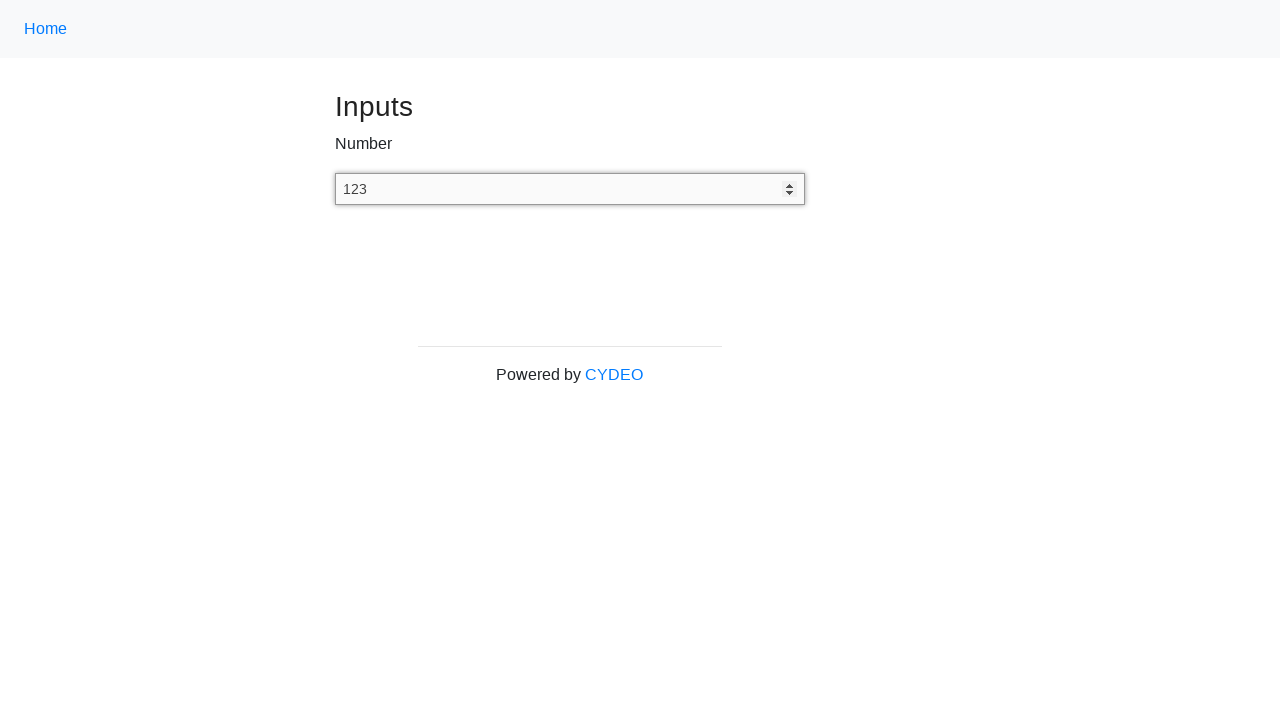